Tests an electricity/floor heating calculator by entering room dimensions (width, length), selecting room and heating types from dropdowns, entering heat loss value, and clicking the calculate button to verify the computed cable power results.

Starting URL: https://kermi-fko.ru/raschety/Calc-Rehau-Solelec.aspx

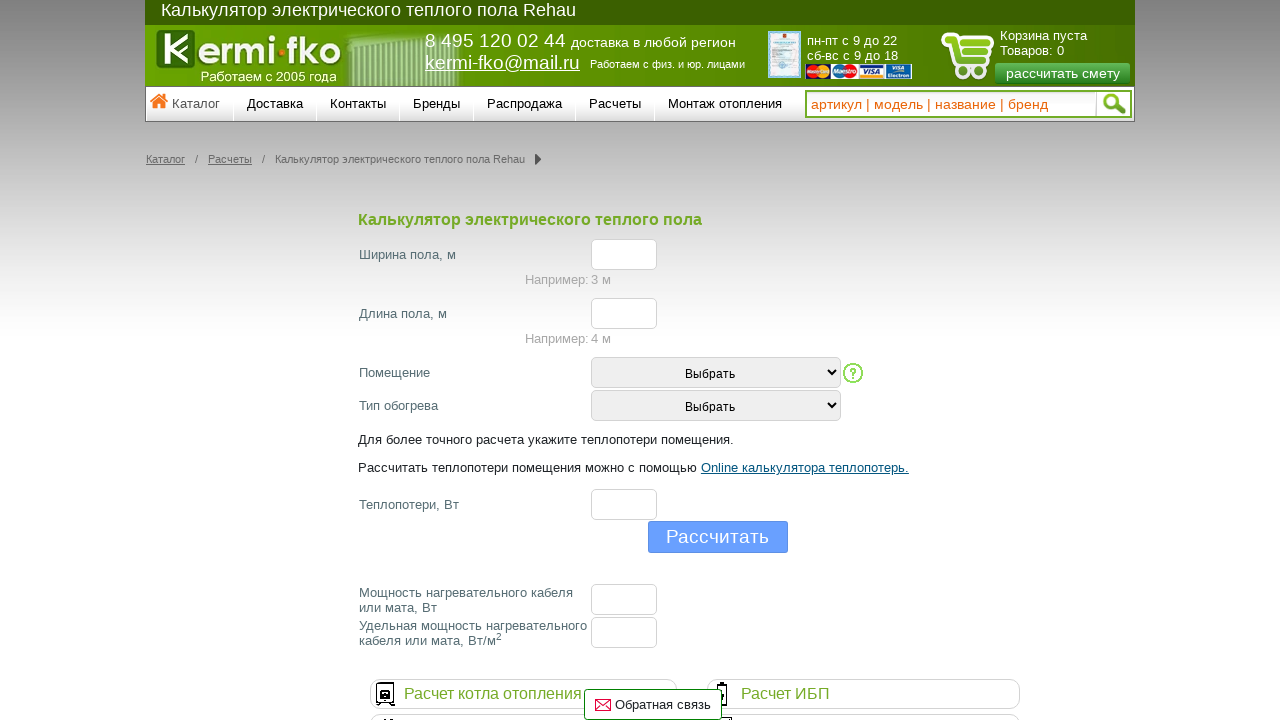

Filled width field with value '3' on #el_f_width
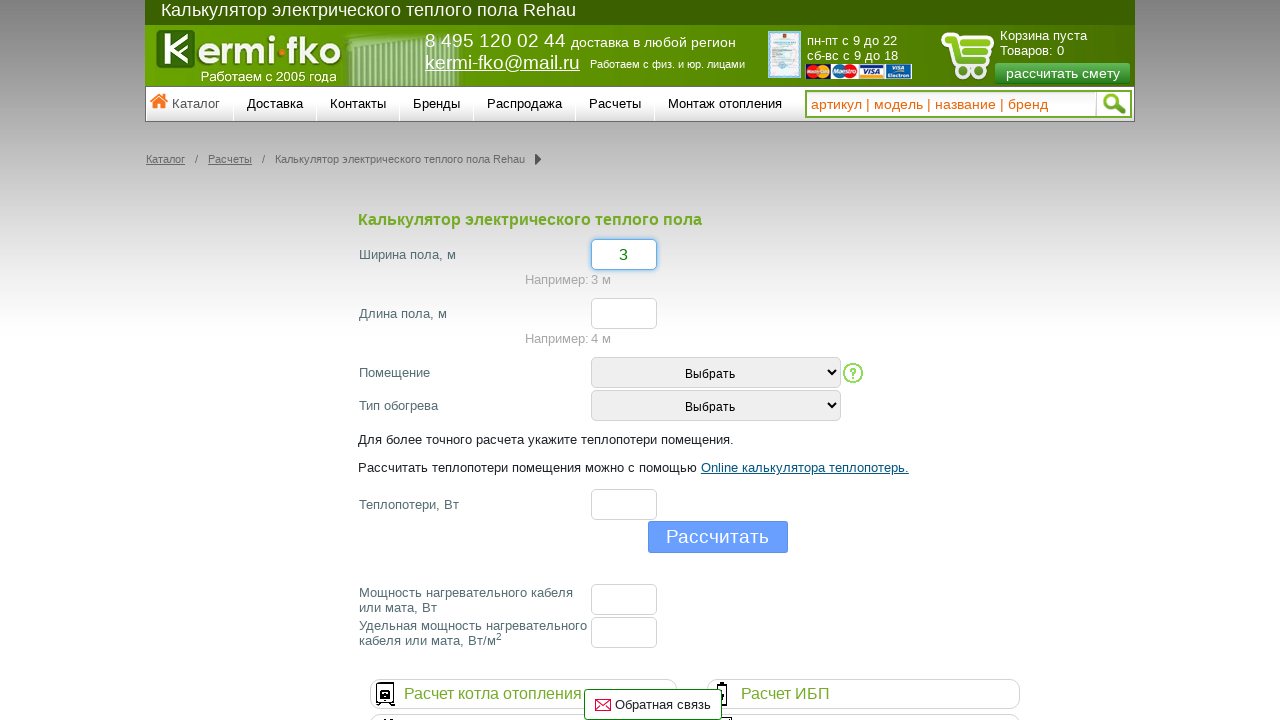

Filled length field with value '4' on #el_f_lenght
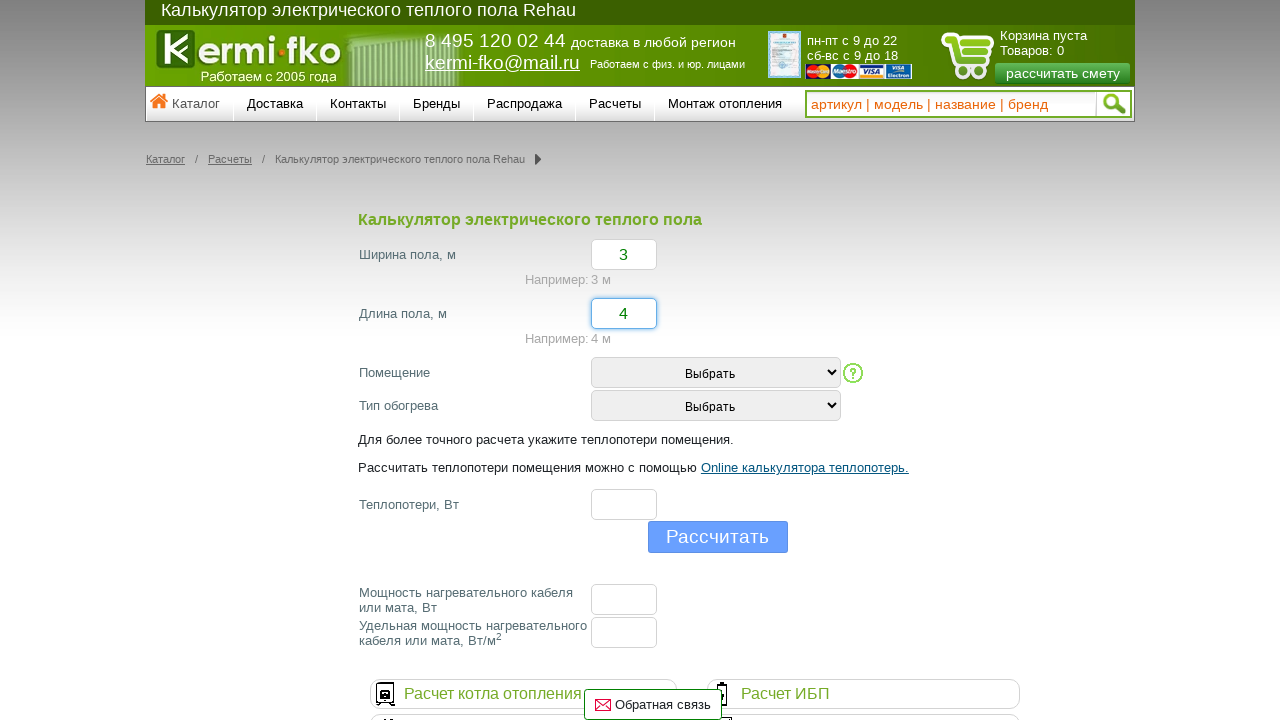

Selected room type from dropdown (index 1) on #room_type
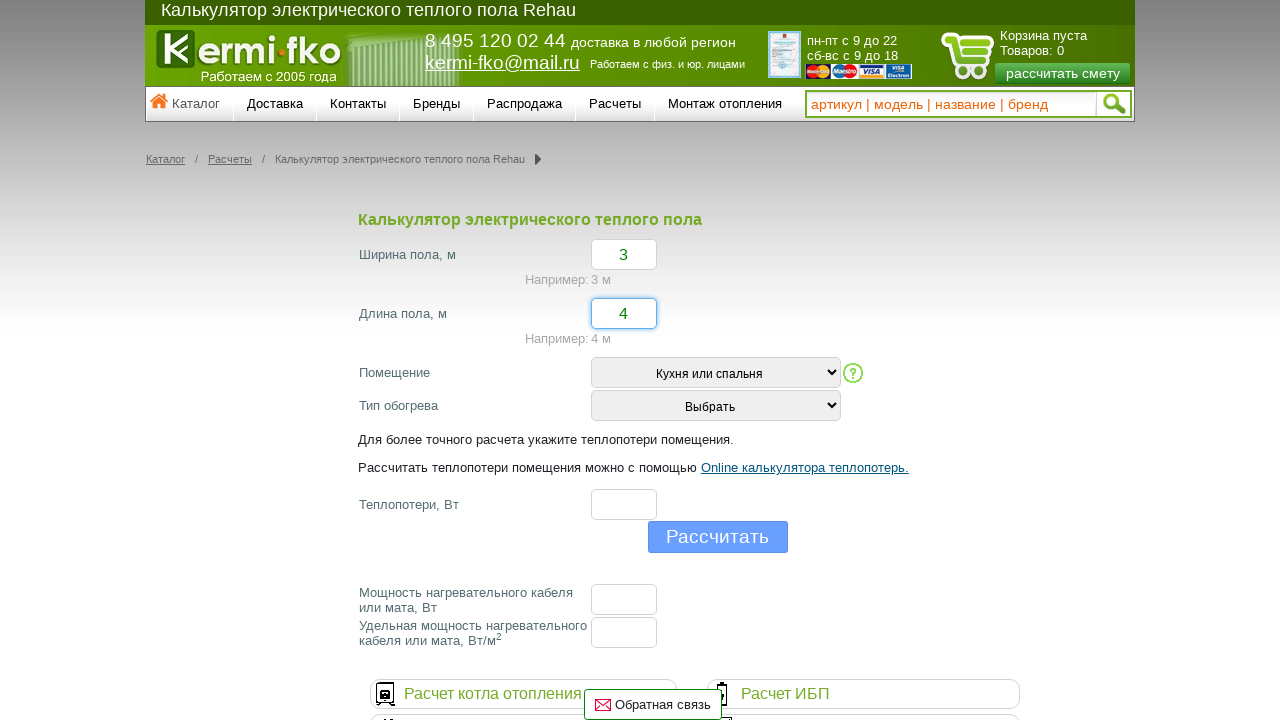

Selected heating type from dropdown (index 1) on #heating_type
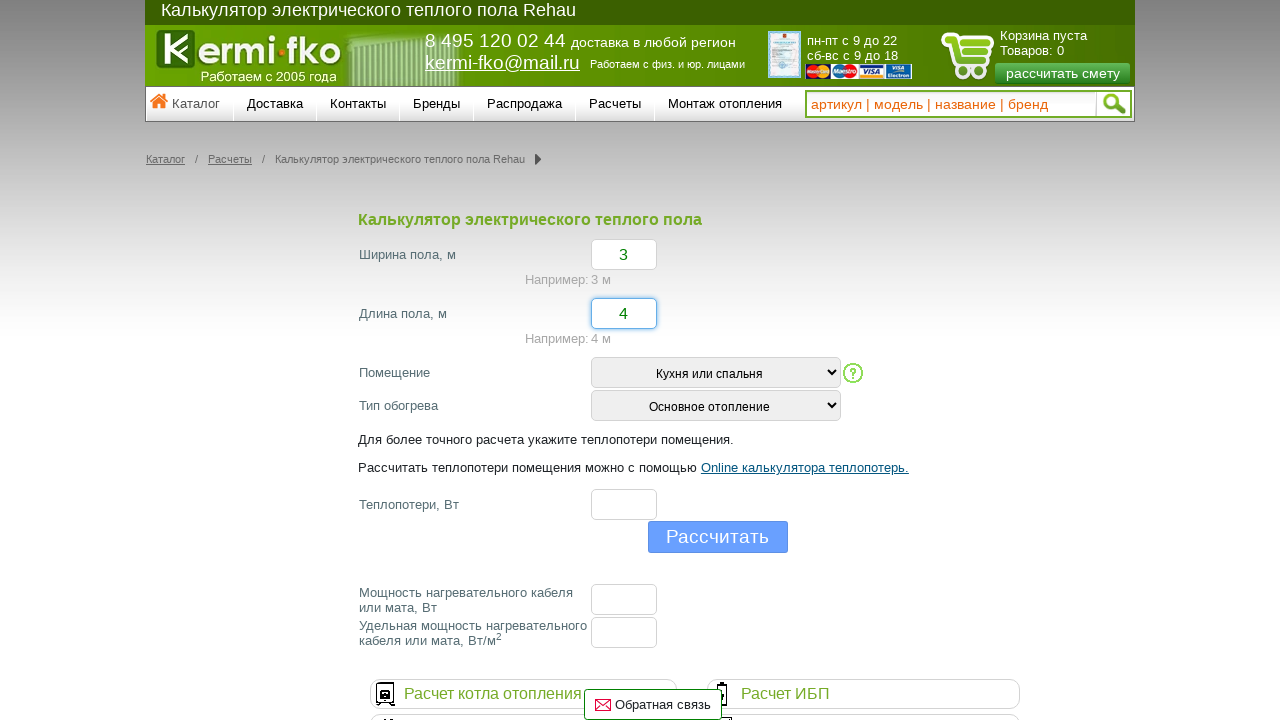

Filled heat loss field with value '12' on #el_f_losses
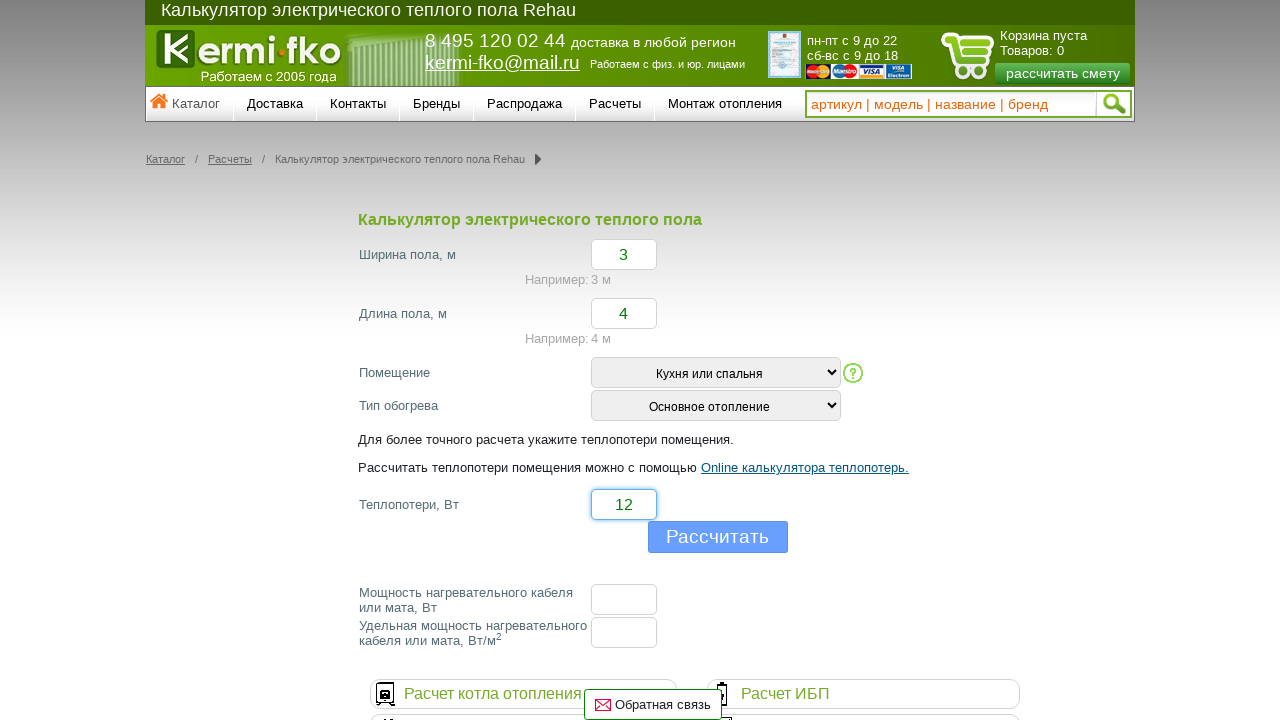

Clicked calculate button at (718, 537) on input[name='button']
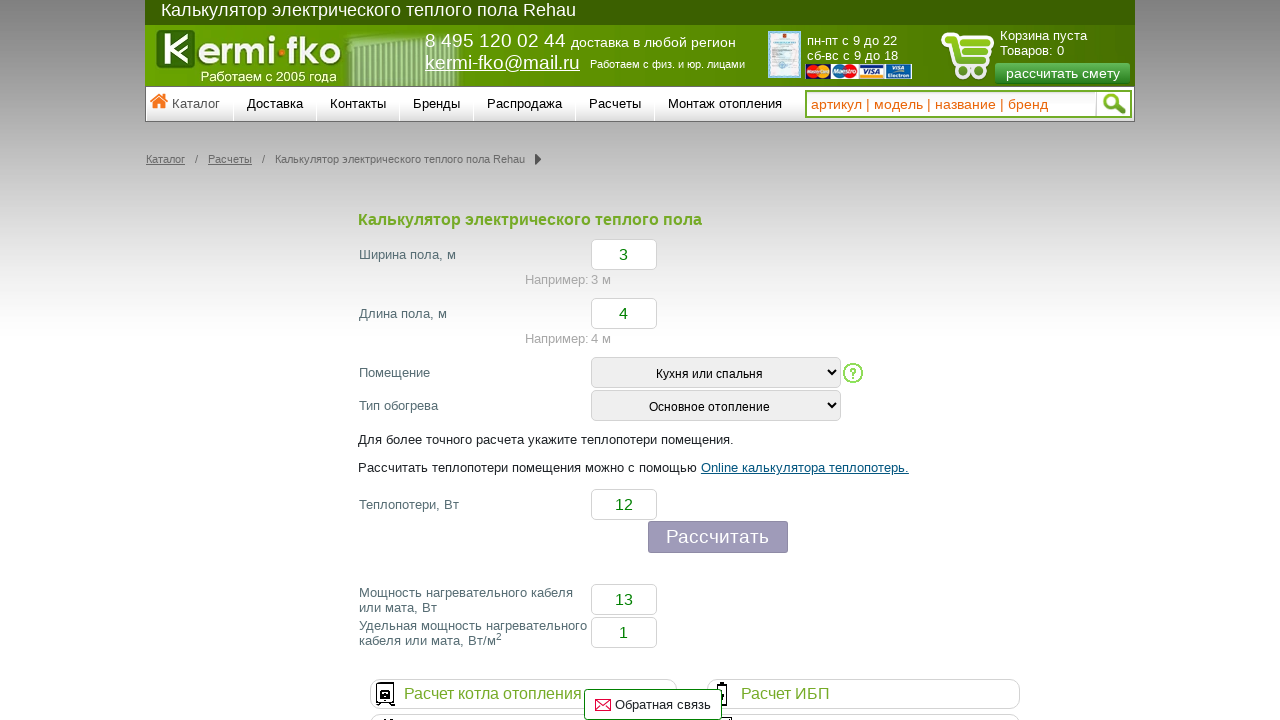

Waited for calculation results to be populated
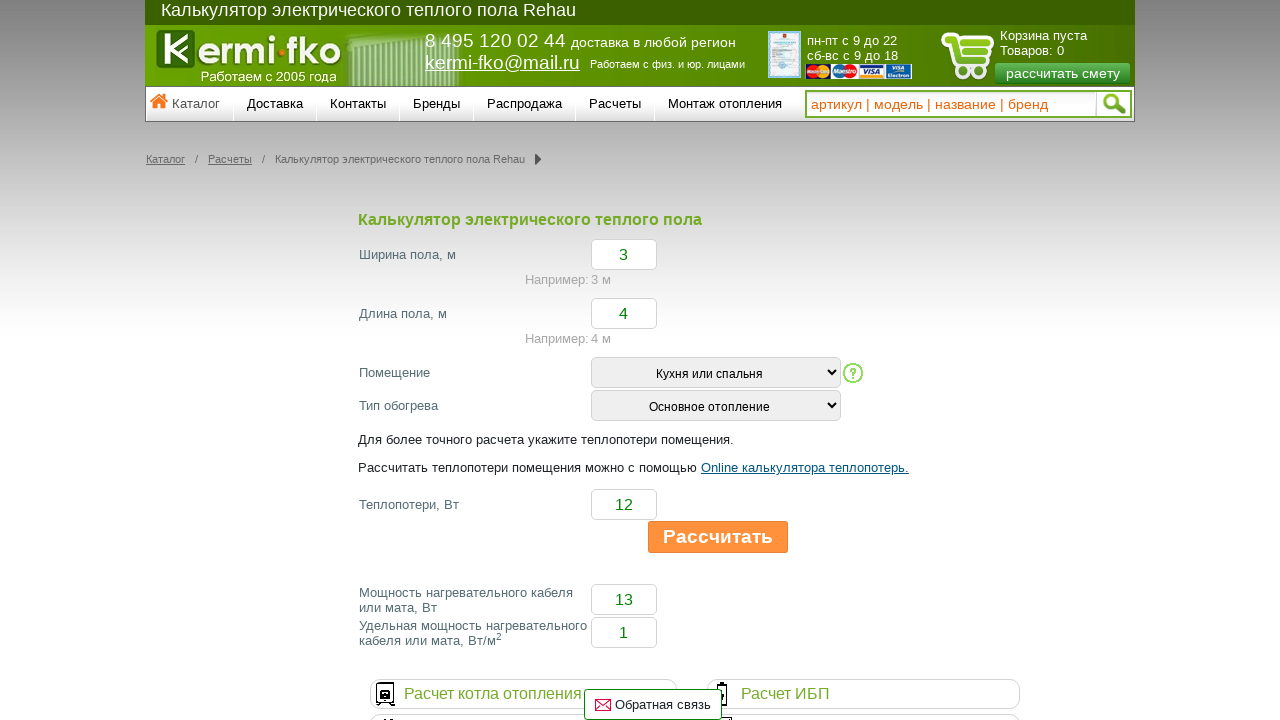

Retrieved floor cable power value
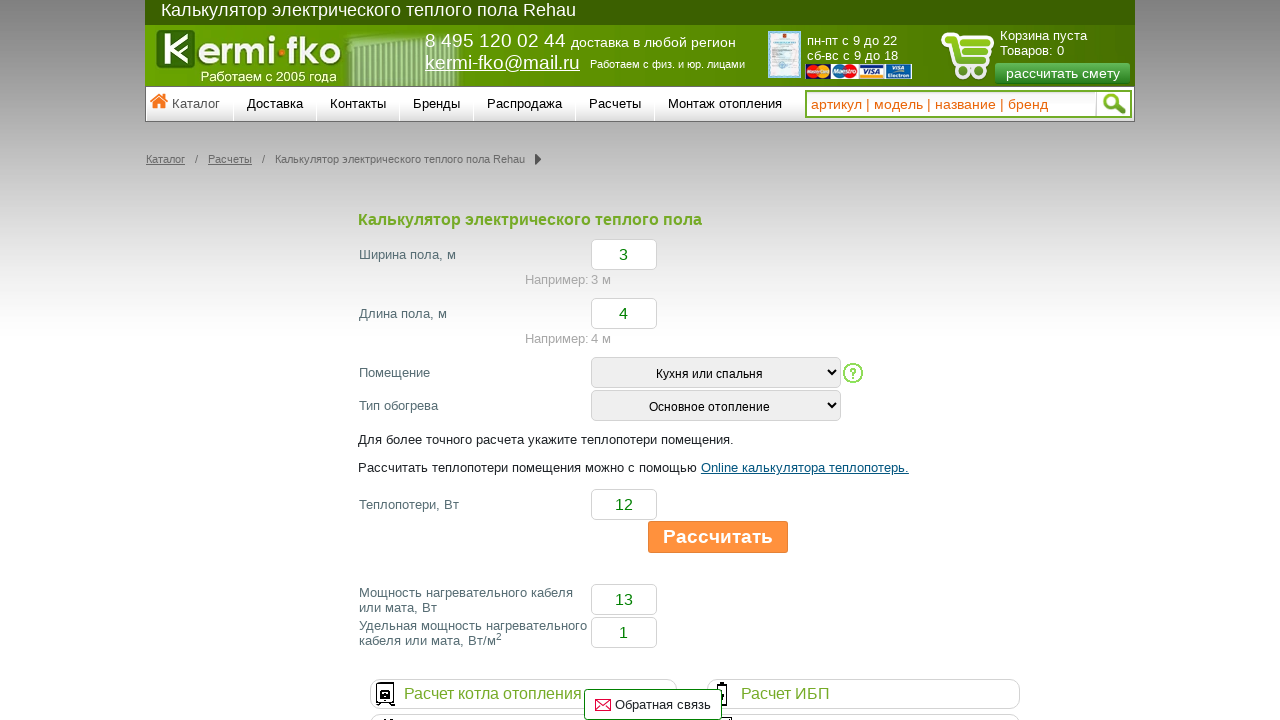

Retrieved specific floor cable power value
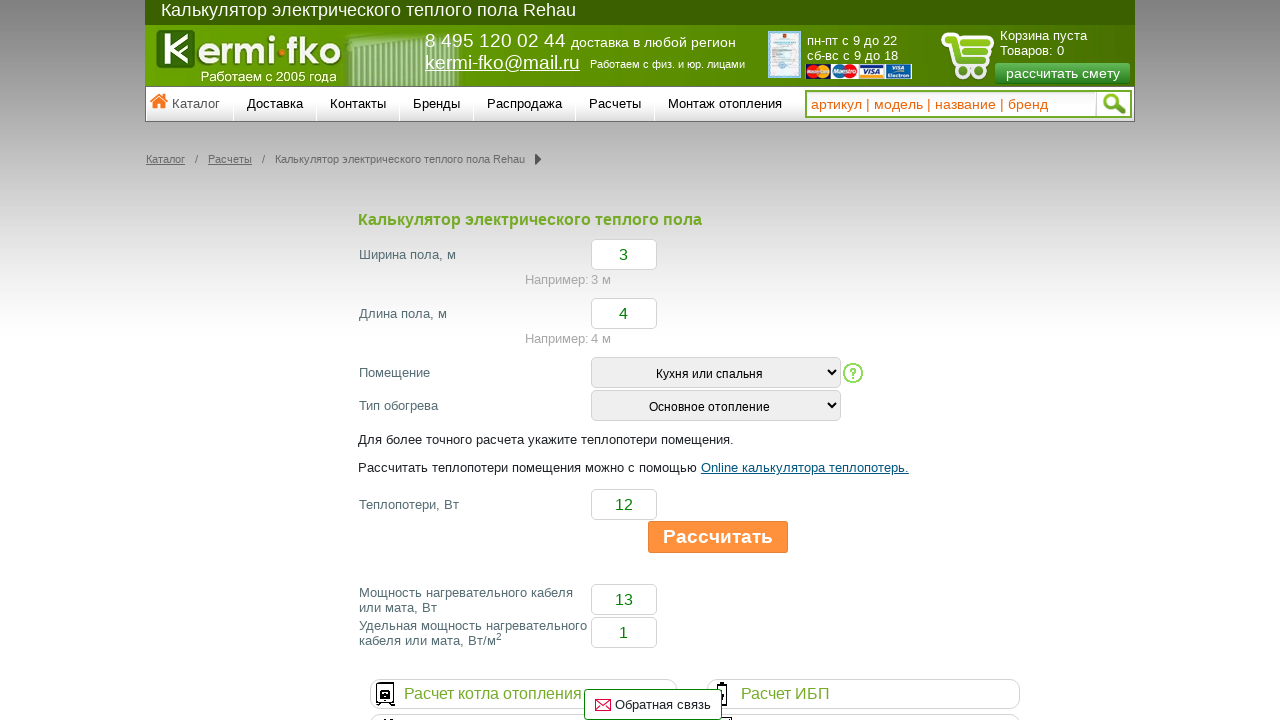

Verified floor cable power equals '13'
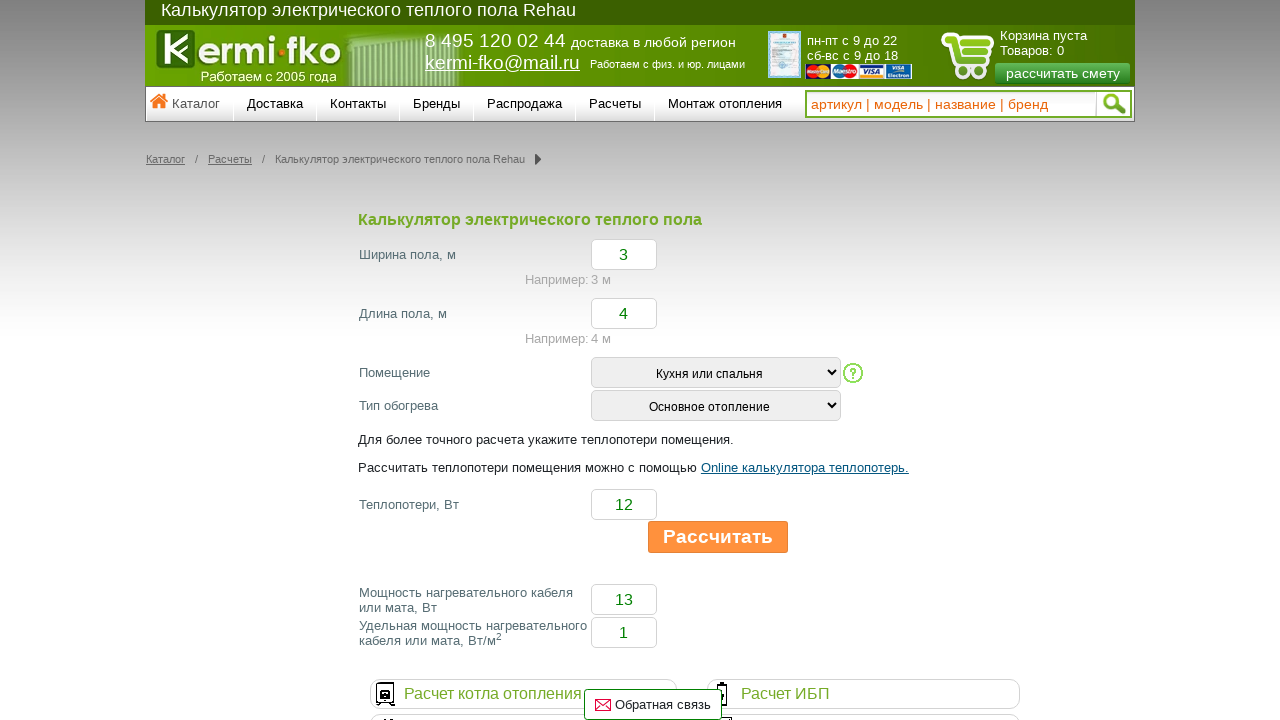

Verified specific floor cable power equals '1'
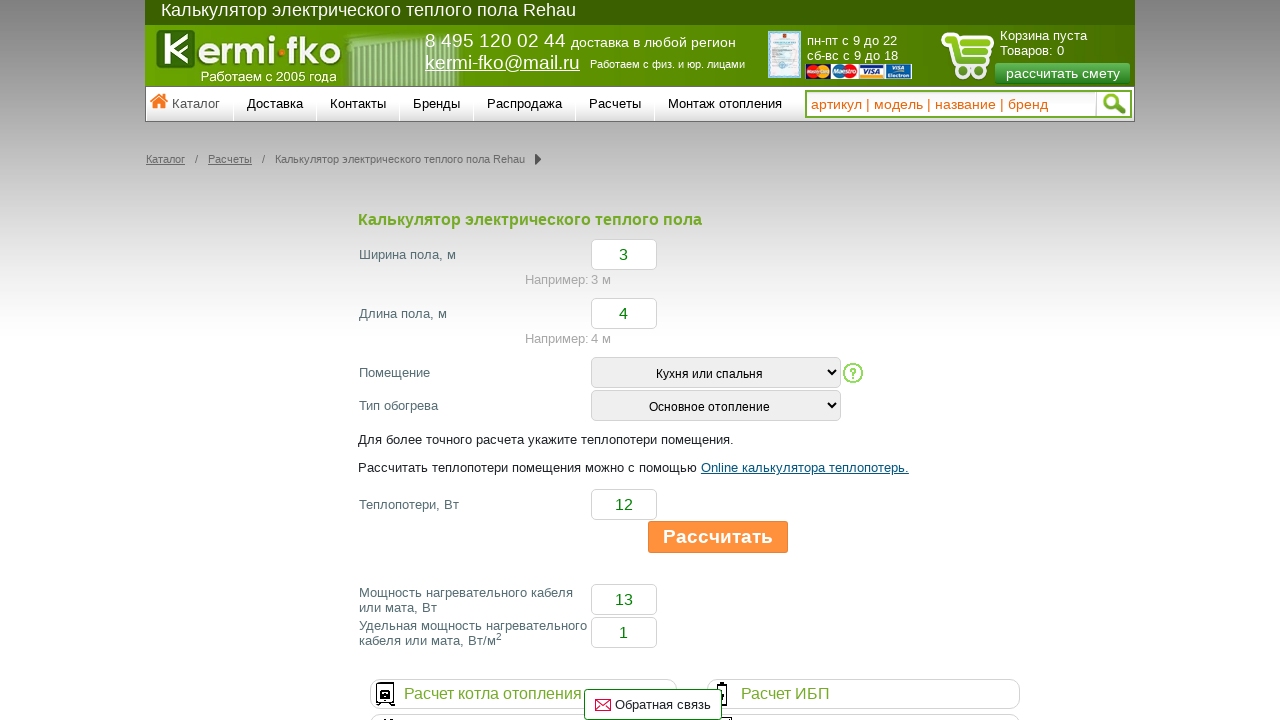

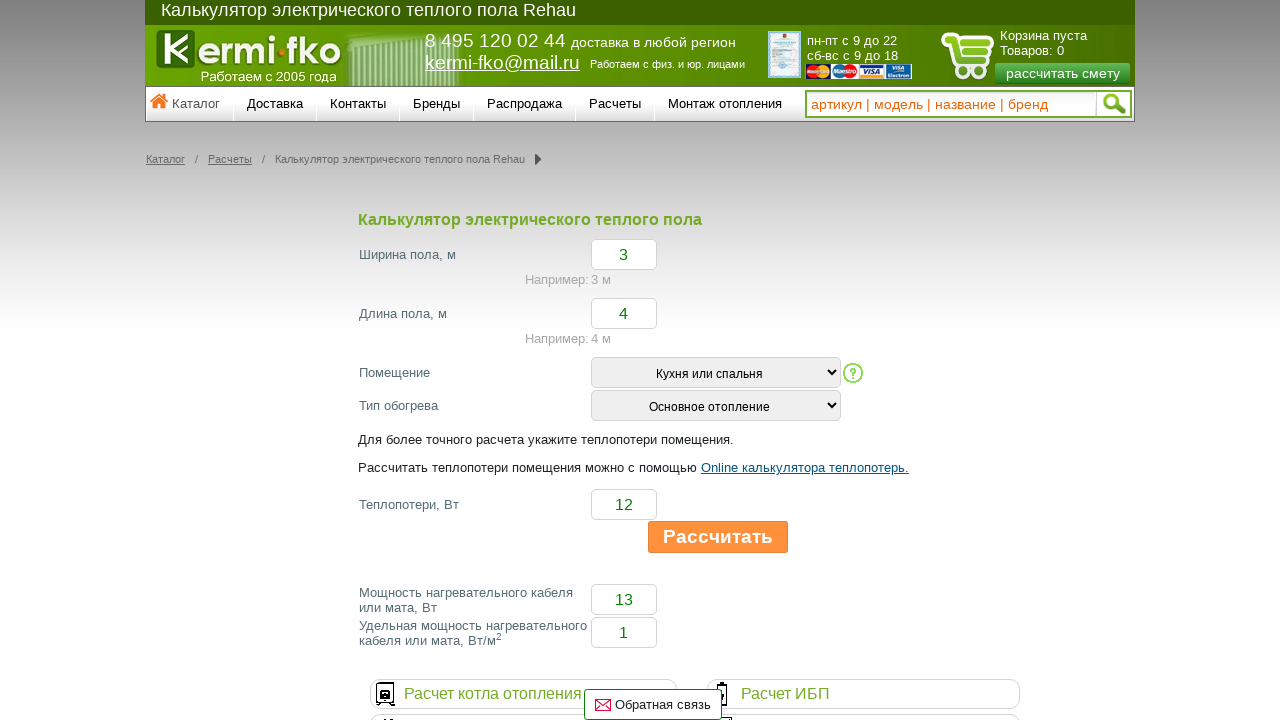